Navigates to Air India's homepage and sets the browser window position and size to specific dimensions.

Starting URL: https://www.airindia.com/in/en.html

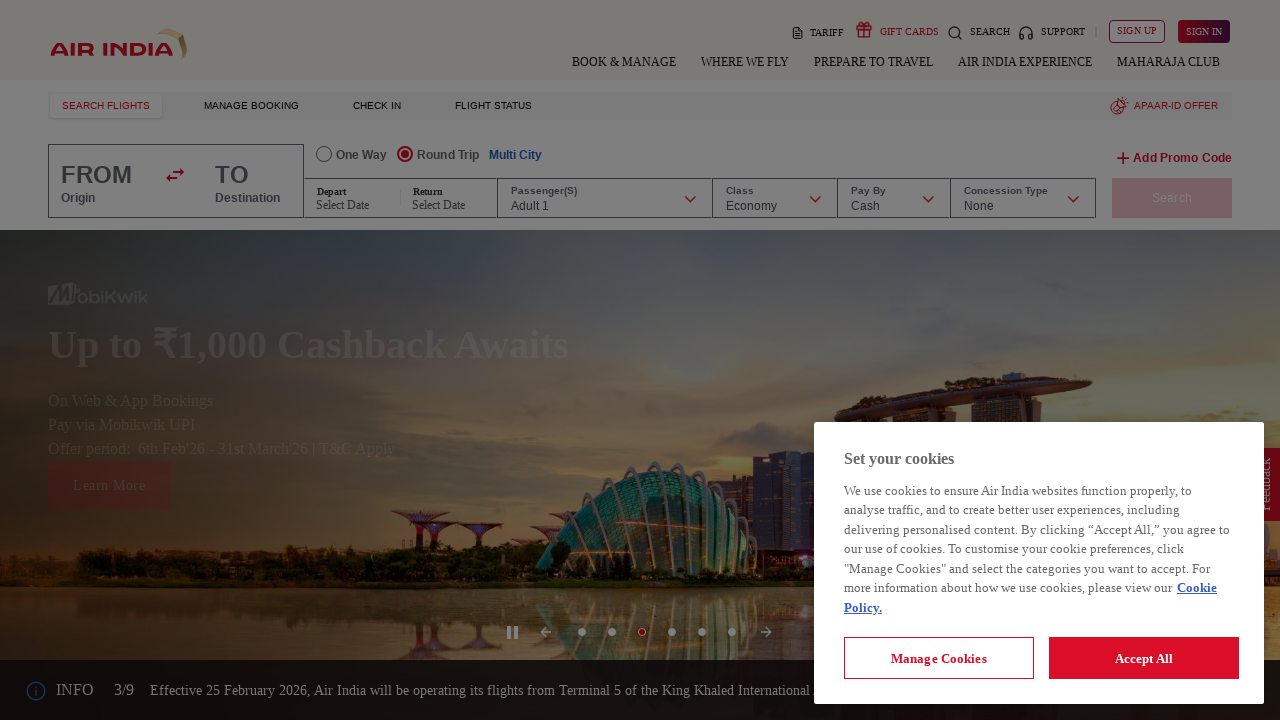

Set browser window position to top-left corner (0, 0)
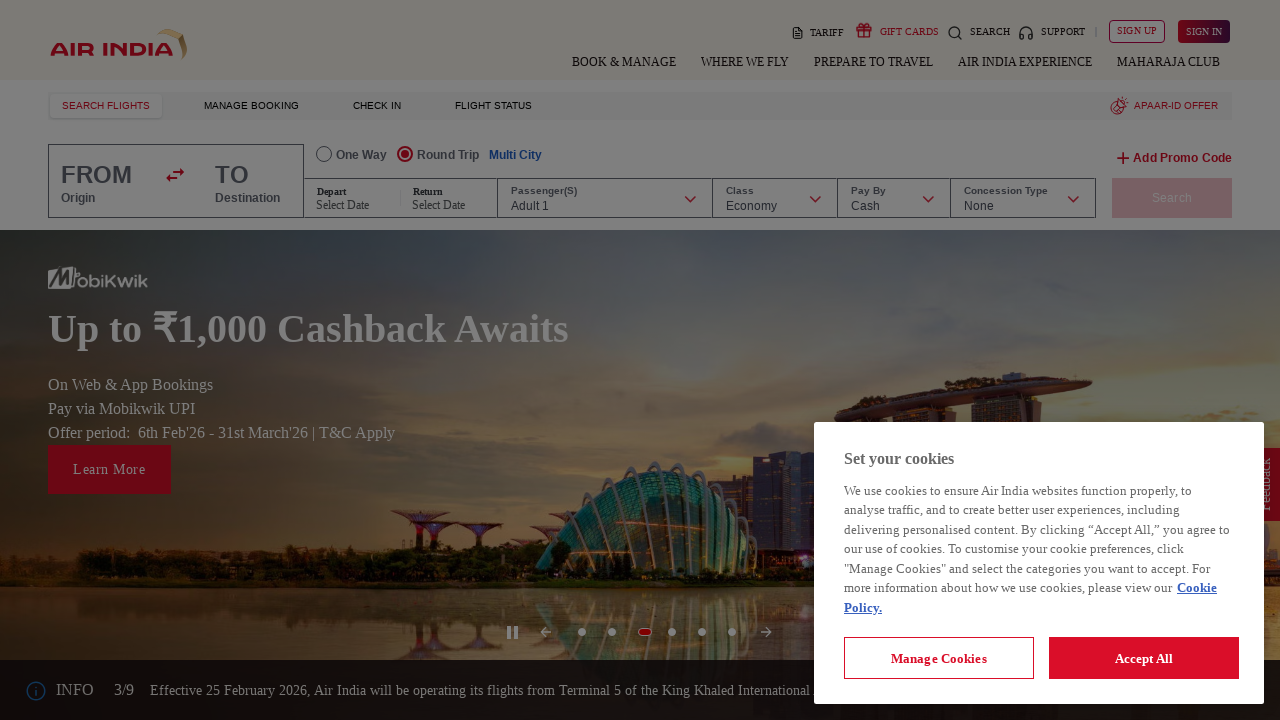

Set viewport size to 960x1080
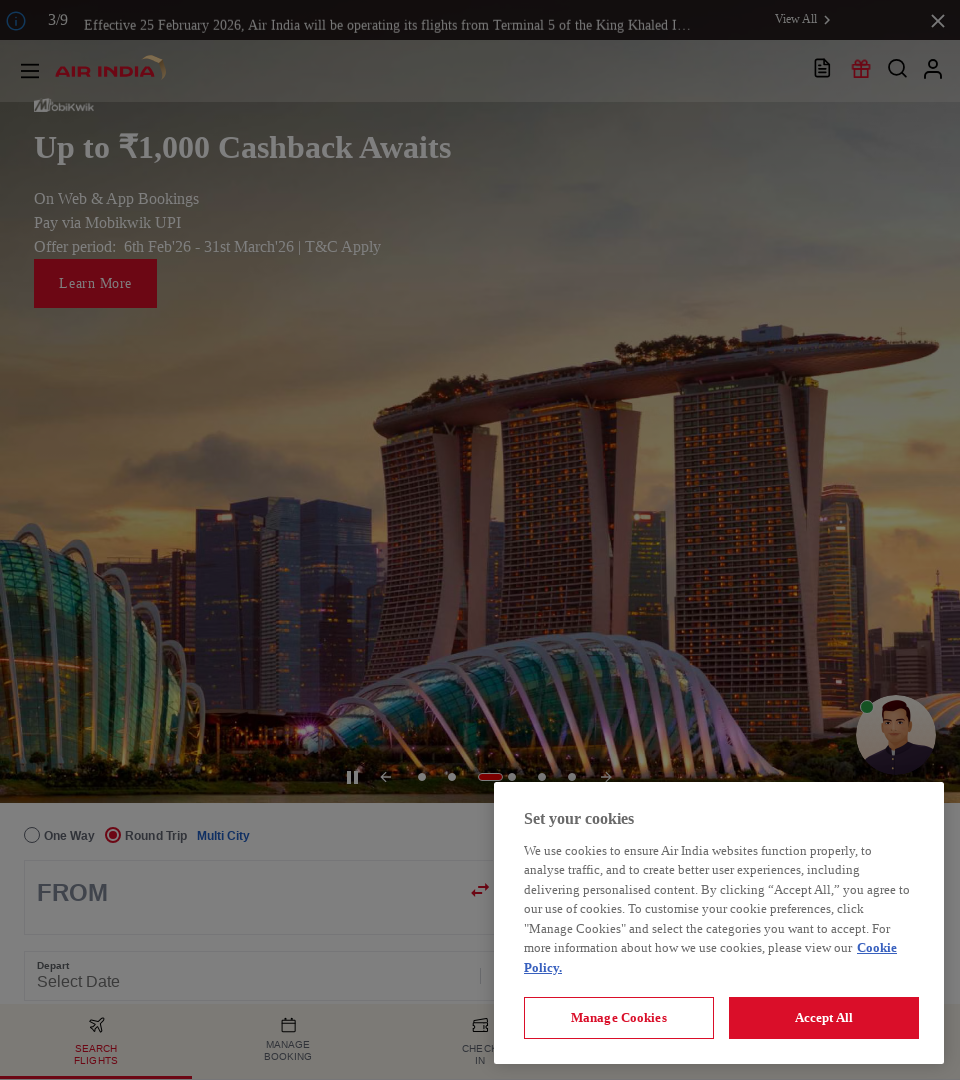

Waited for page to load (domcontentloaded state)
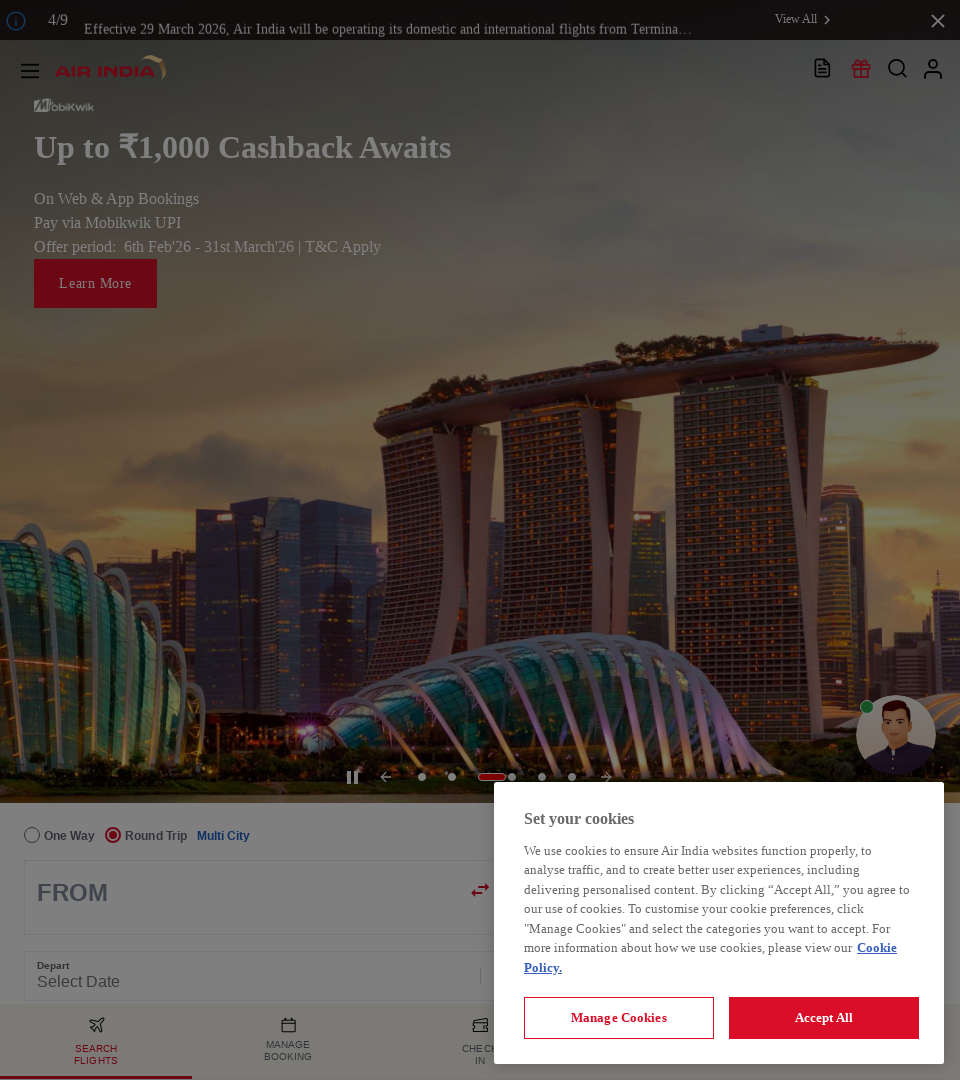

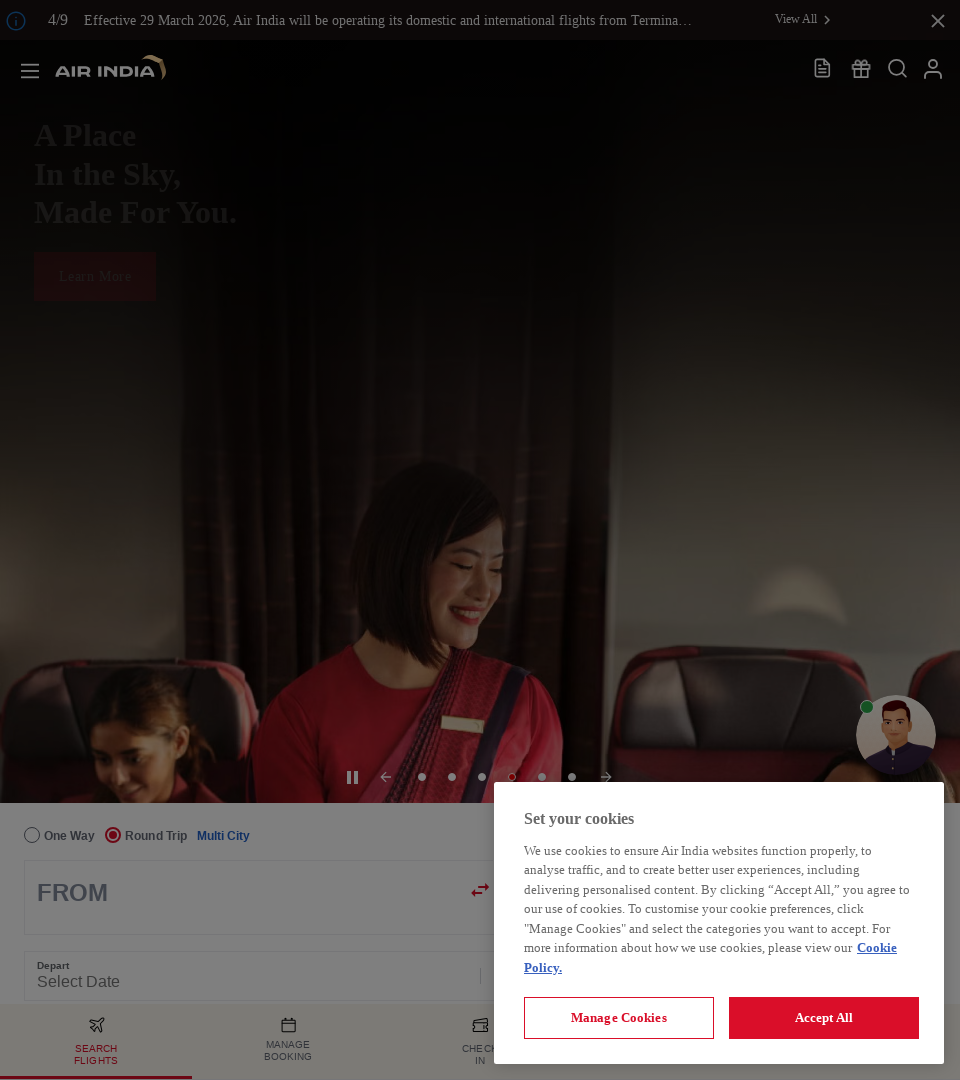